Tests entering text in an input field and clicking a button to update its name

Starting URL: http://www.uitestingplayground.com/textinput

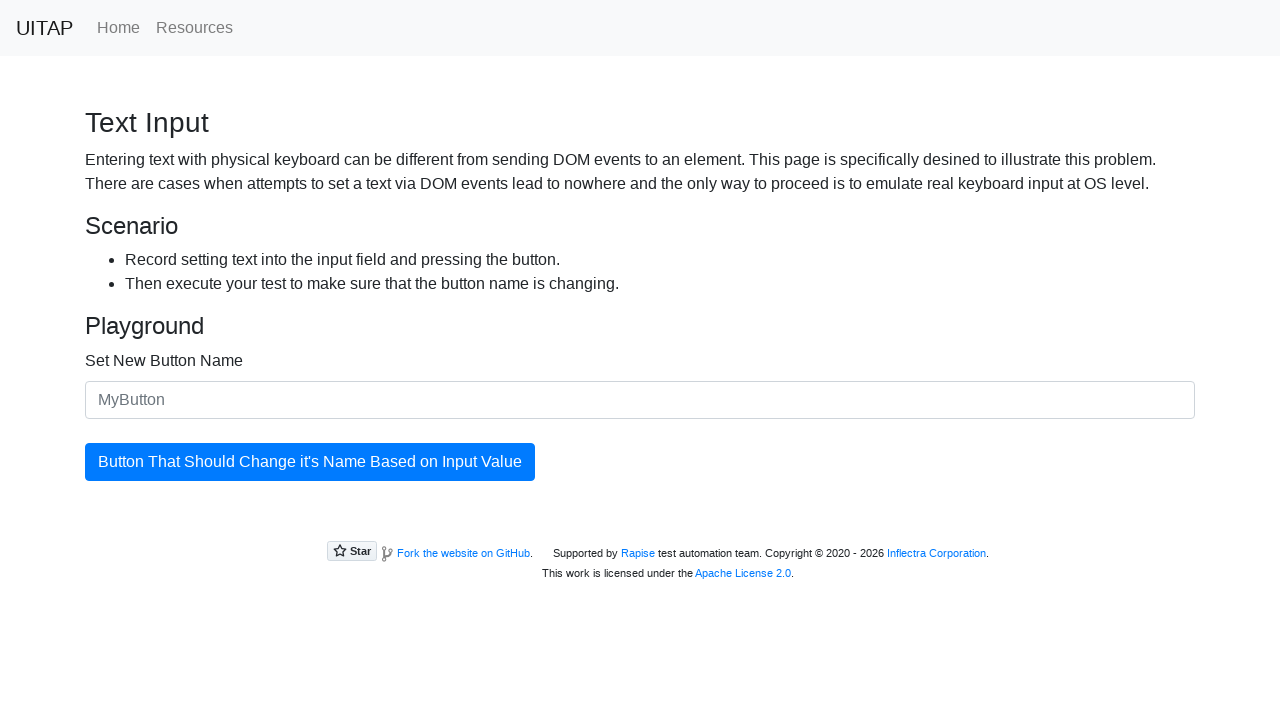

Navigated to Text Input test page
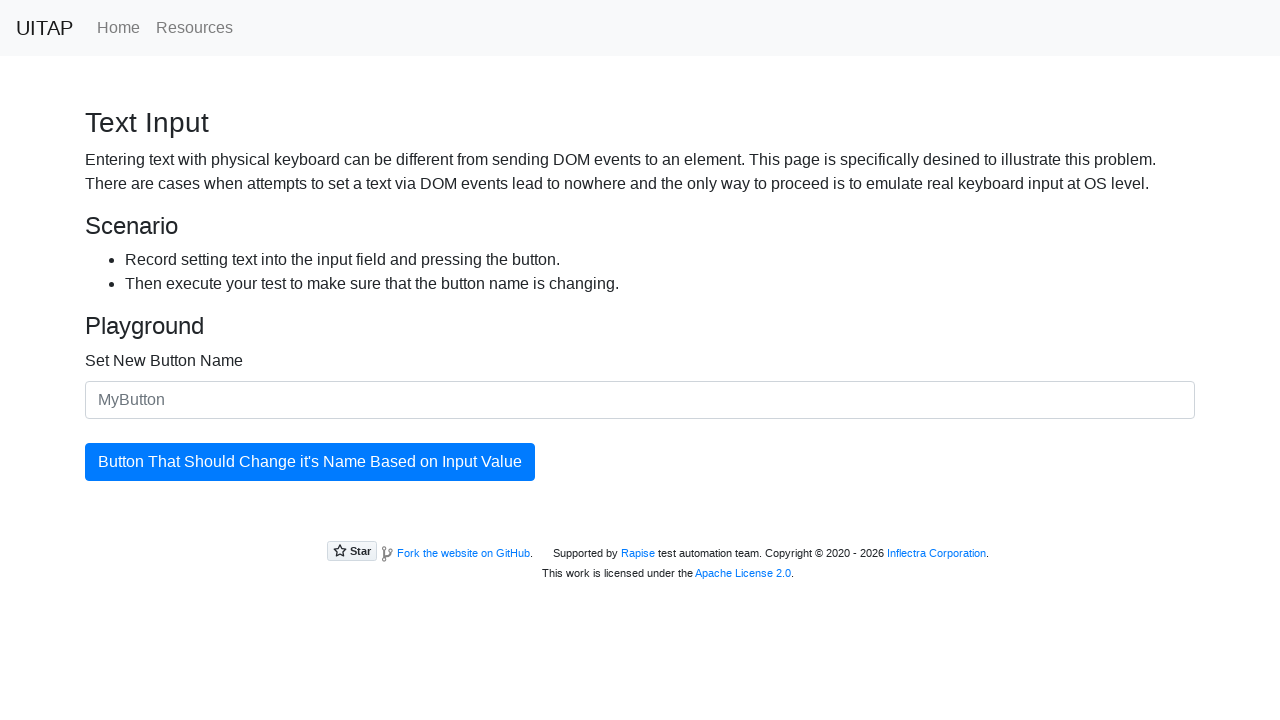

Entered 'uus nupu nimi' in the input field on #newButtonName
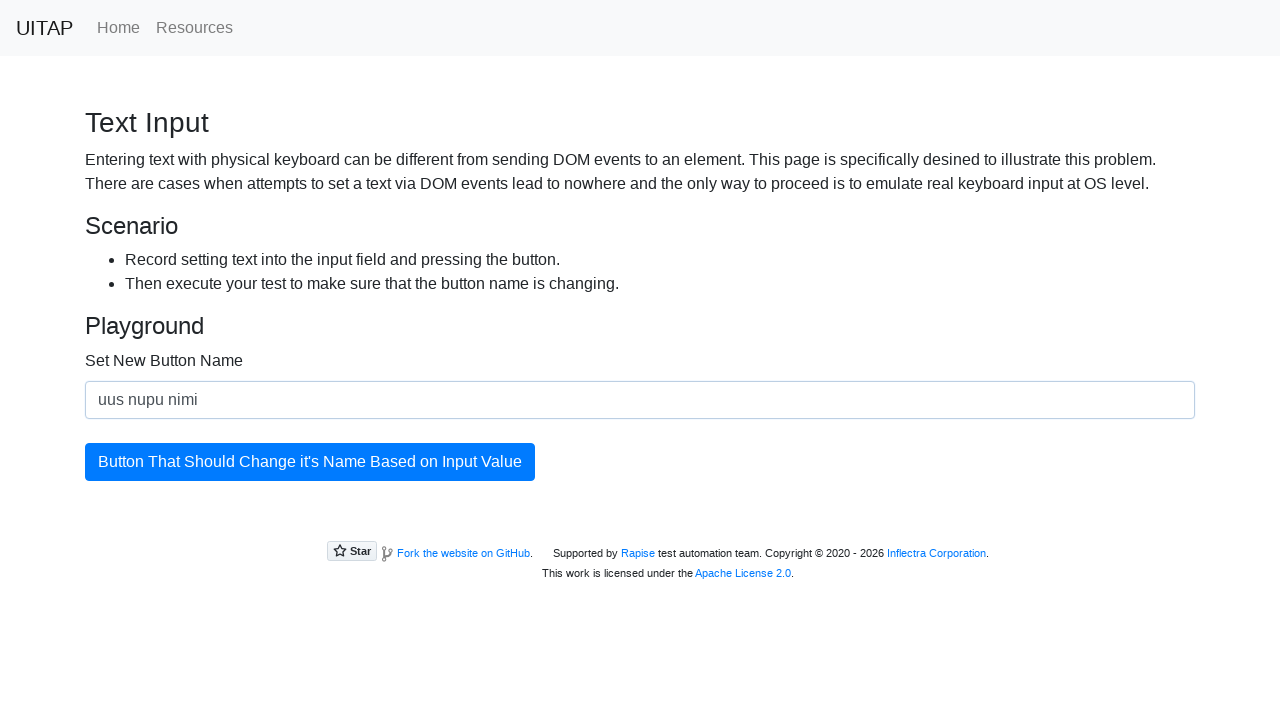

Clicked the button to update its name at (310, 462) on #updatingButton
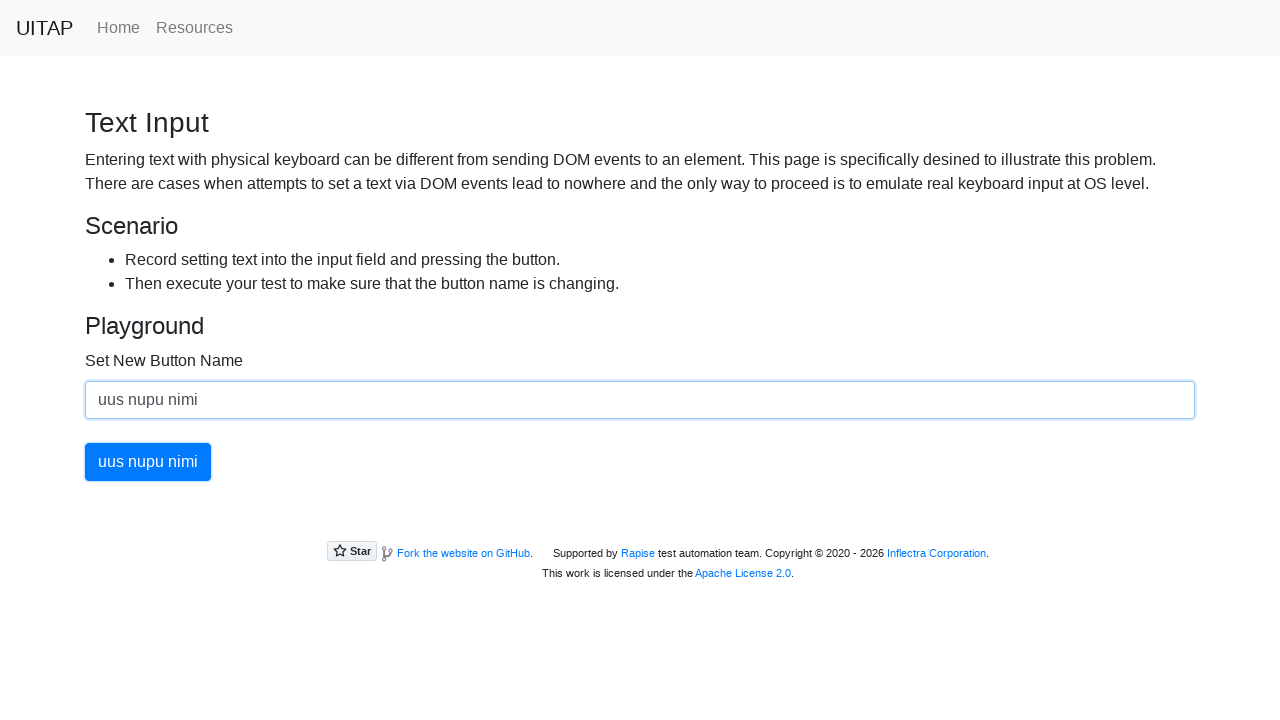

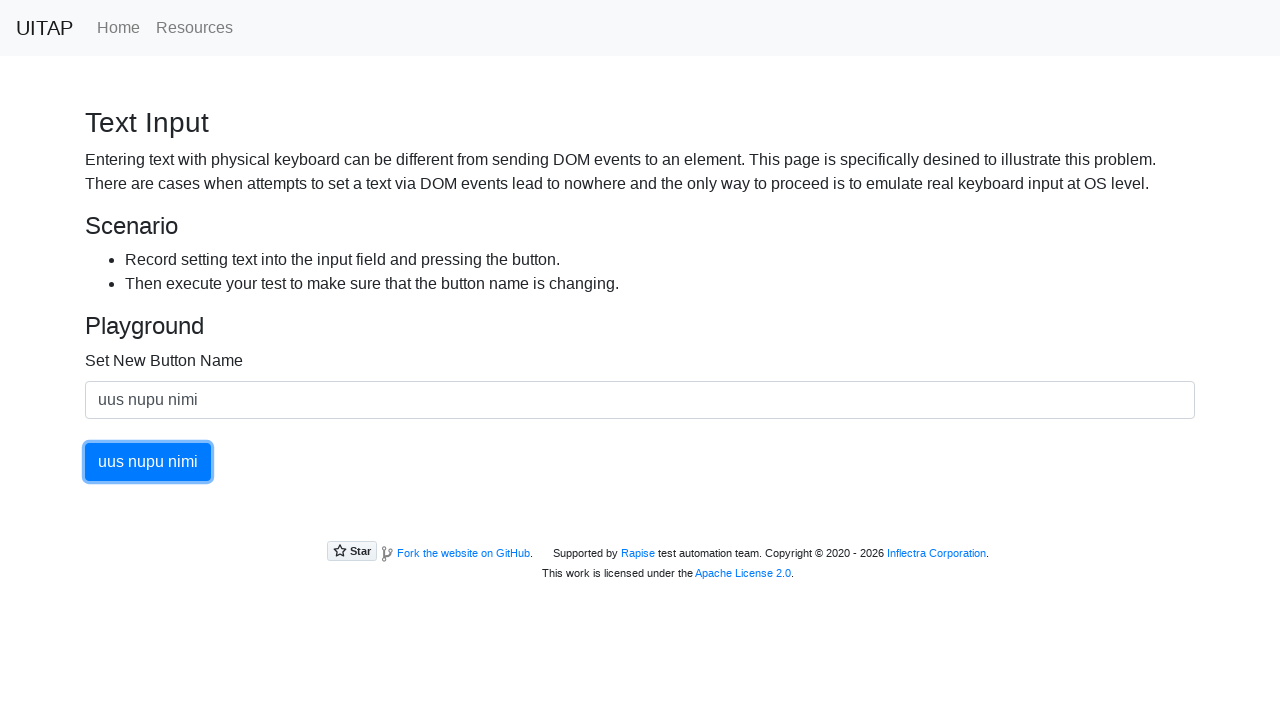